Tests the add/remove elements functionality by clicking "Add Element" button to create a Delete button, verifying it appears, then clicking Delete to remove it and verifying it's gone.

Starting URL: https://practice.cydeo.com/add_remove_elements/

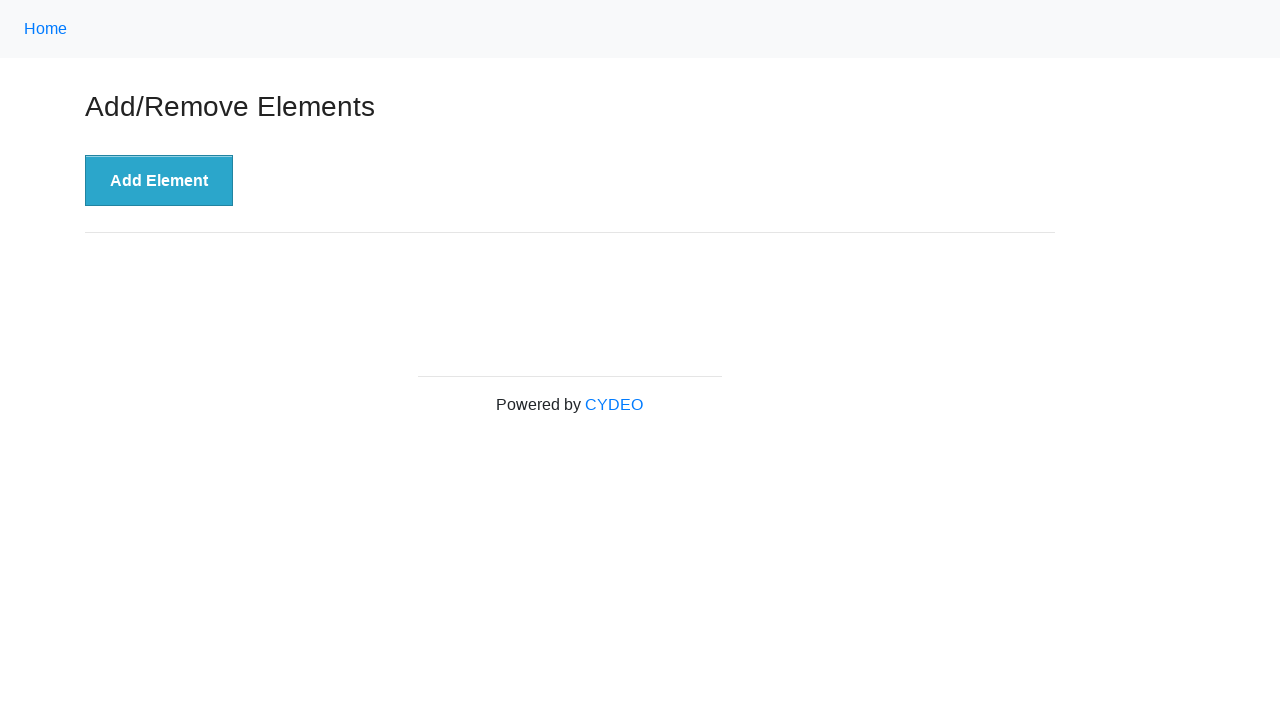

Clicked 'Add Element' button to create a Delete button at (159, 181) on xpath=//button[.='Add Element']
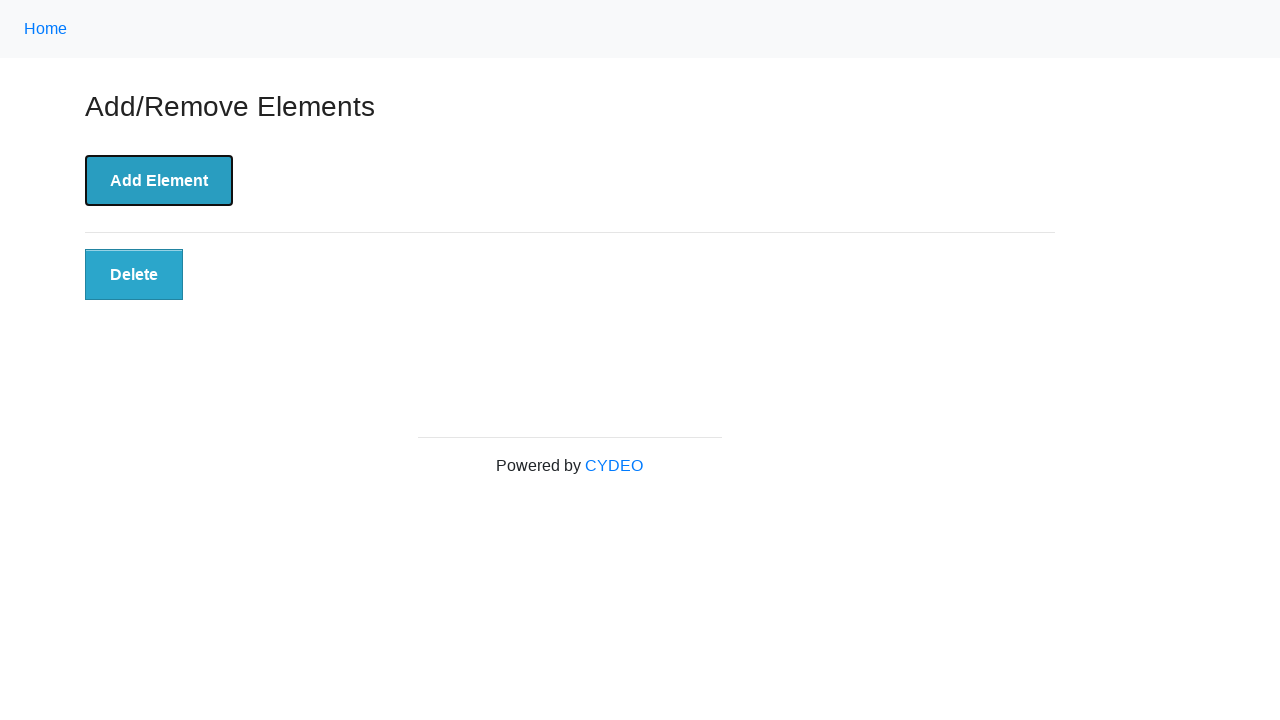

Delete button appeared and is now visible
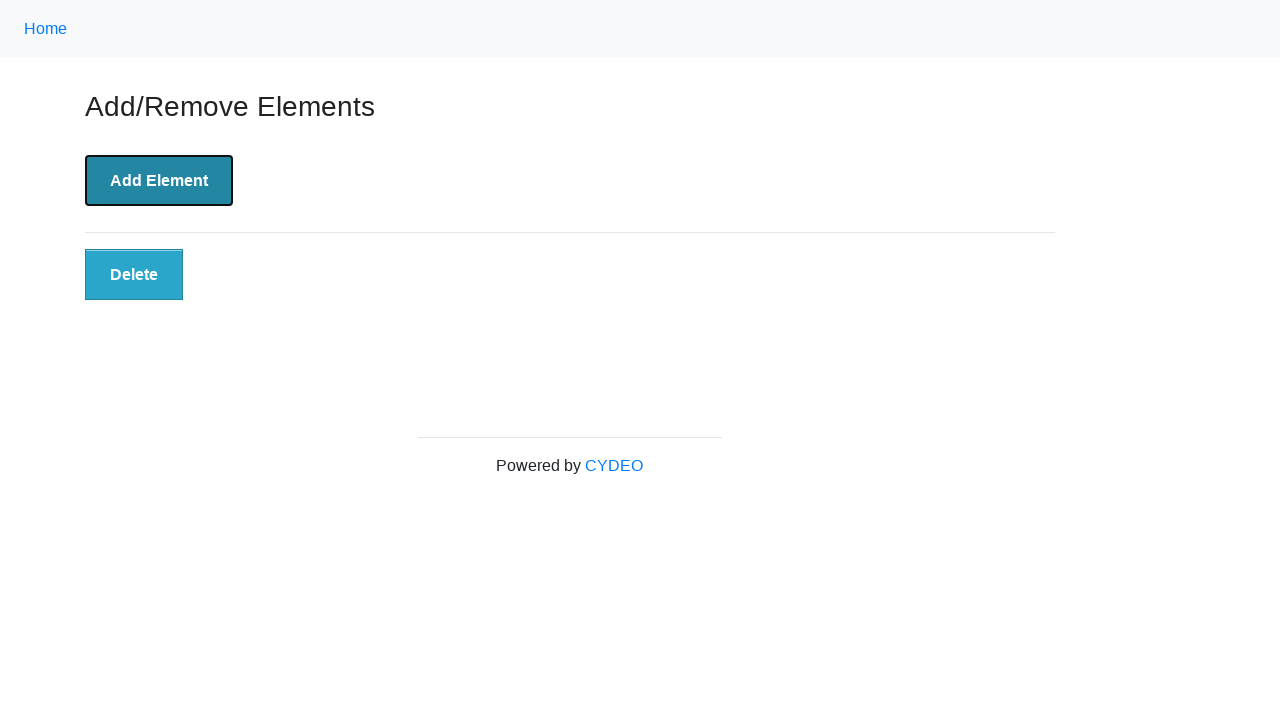

Clicked the Delete button to remove the element at (134, 275) on button.added-manually
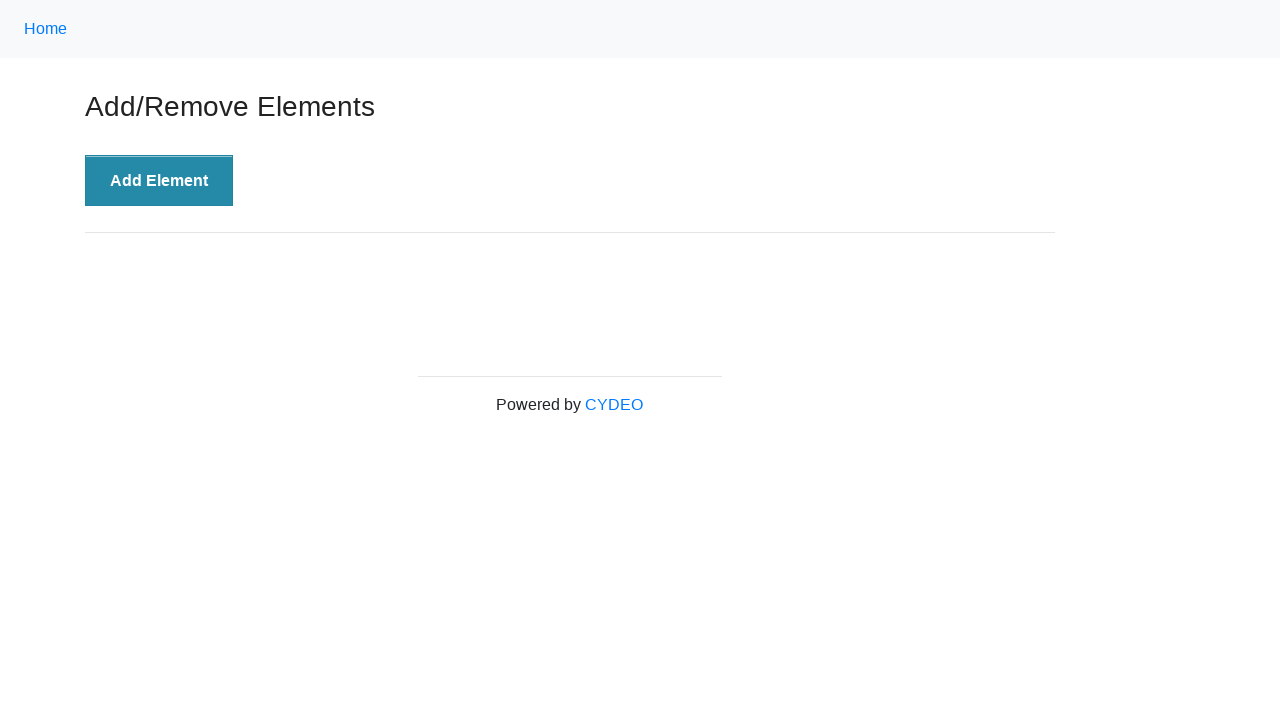

Delete button is no longer visible, element was successfully removed
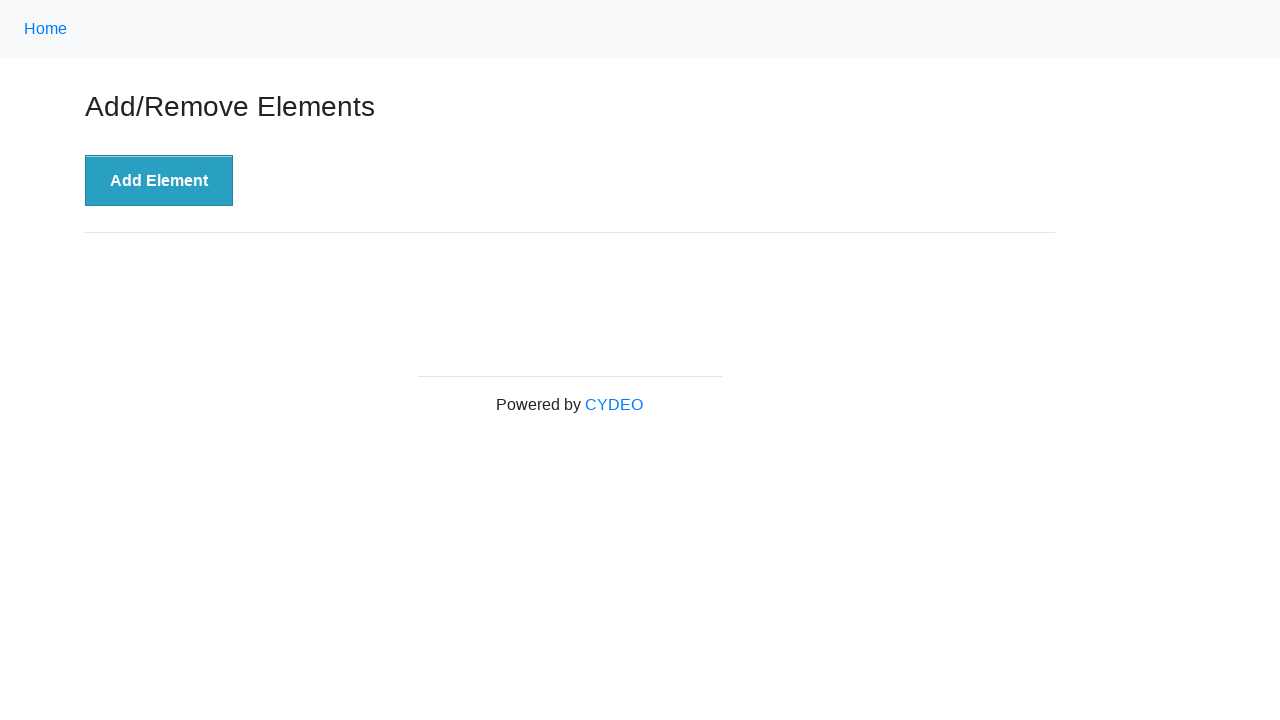

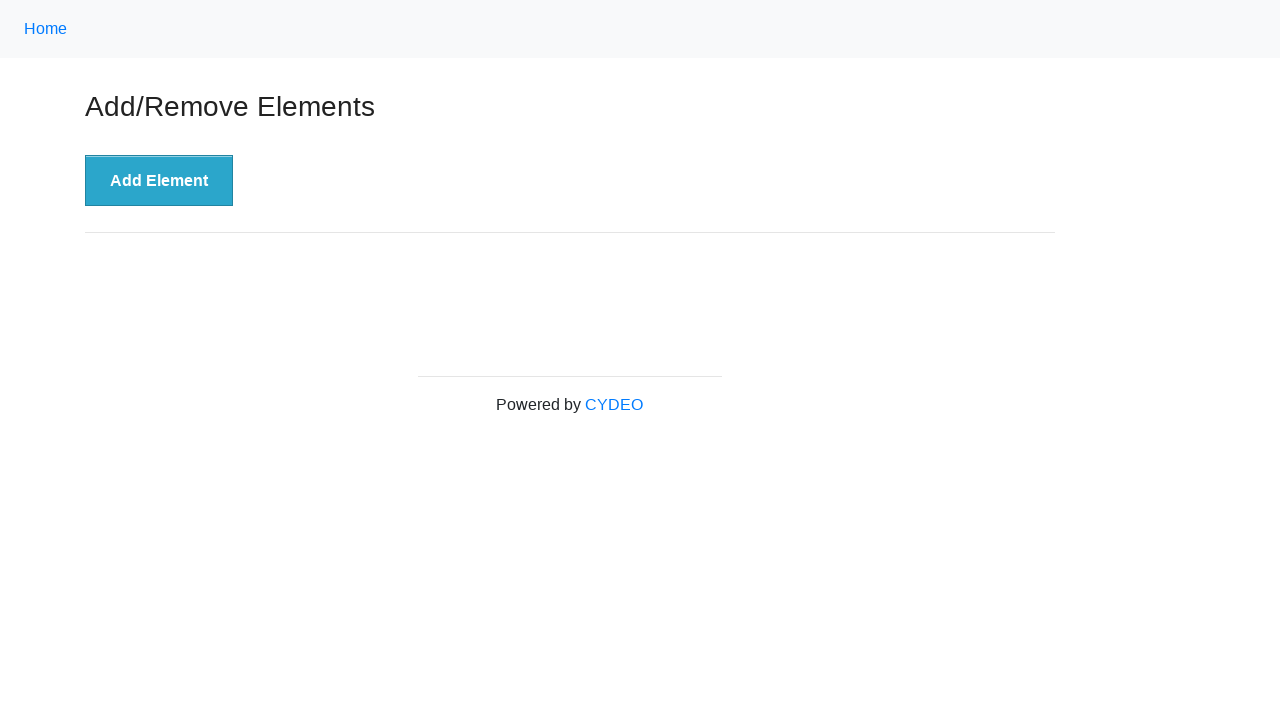